Tests the add/remove elements functionality by clicking Add Element button to create a Delete button, verifying it's visible, then clicking Delete to remove it

Starting URL: https://the-internet.herokuapp.com/add_remove_elements/

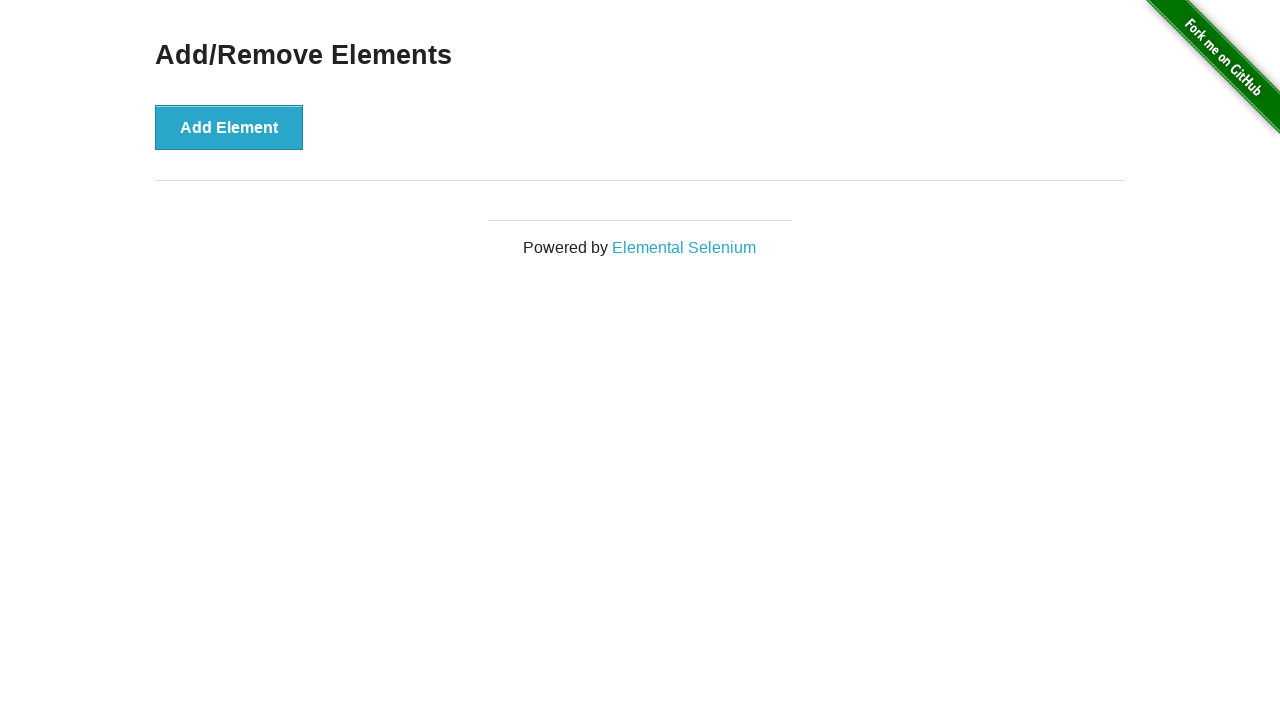

Clicked Add Element button to create a Delete button at (229, 127) on button[onclick='addElement()']
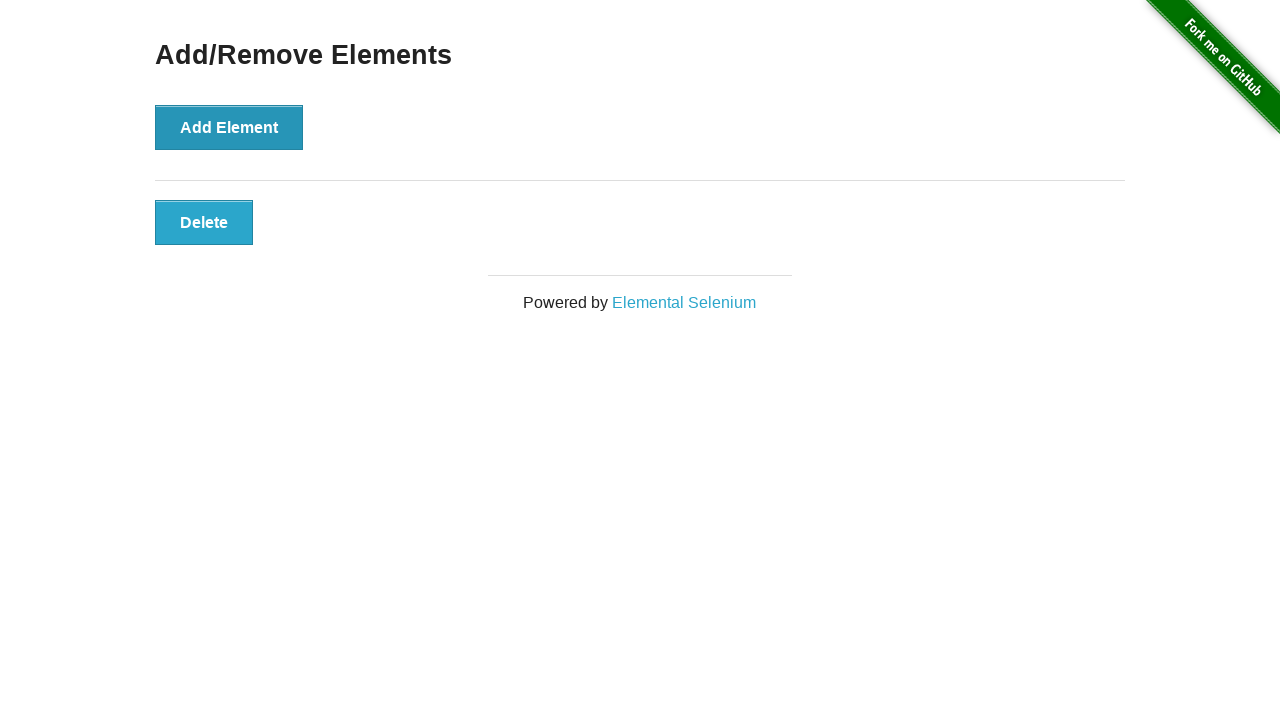

Delete button appeared and is ready
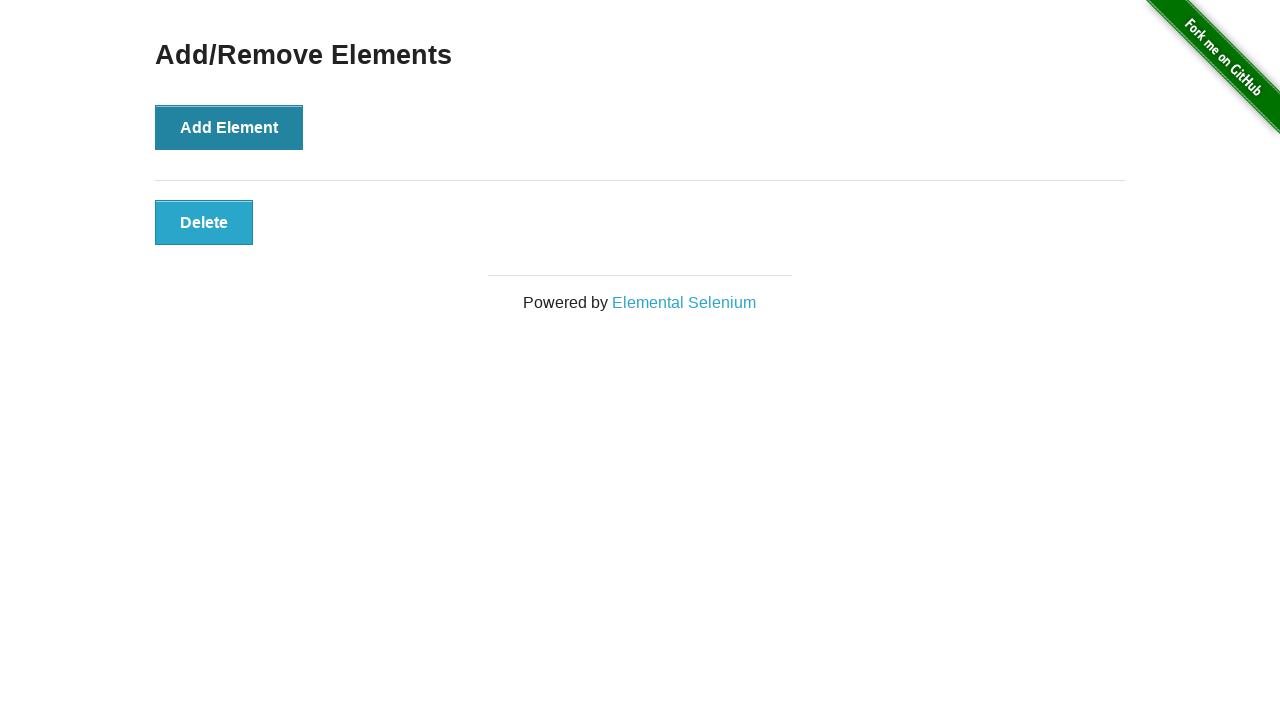

Verified Delete button is visible
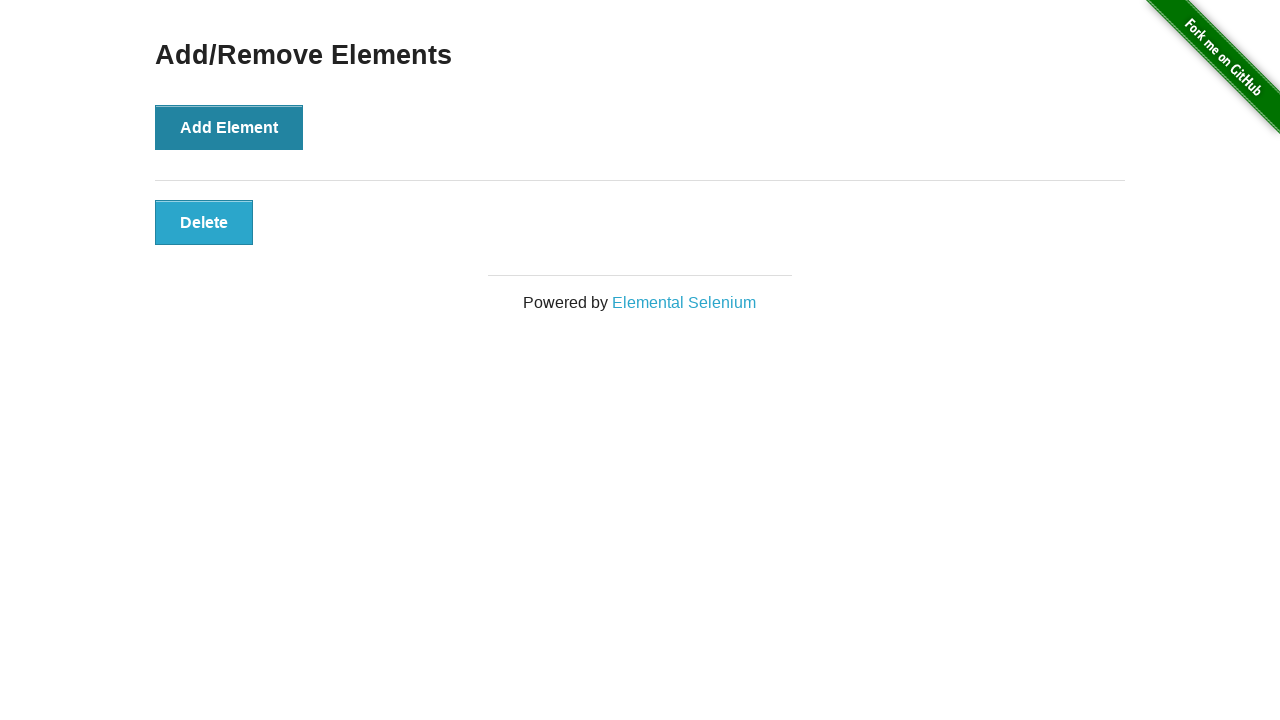

Clicked Delete button to remove the element at (204, 222) on button[onclick='deleteElement()']
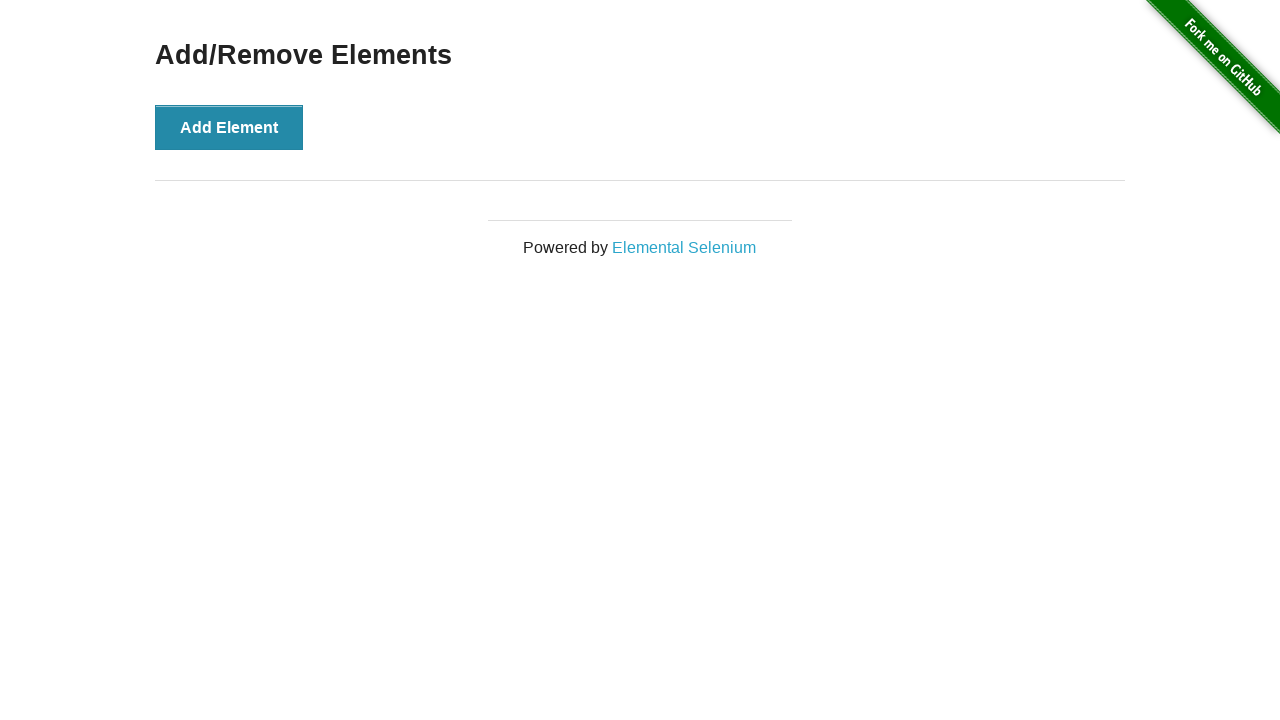

Verified Add/Remove Elements heading is still visible after deletion
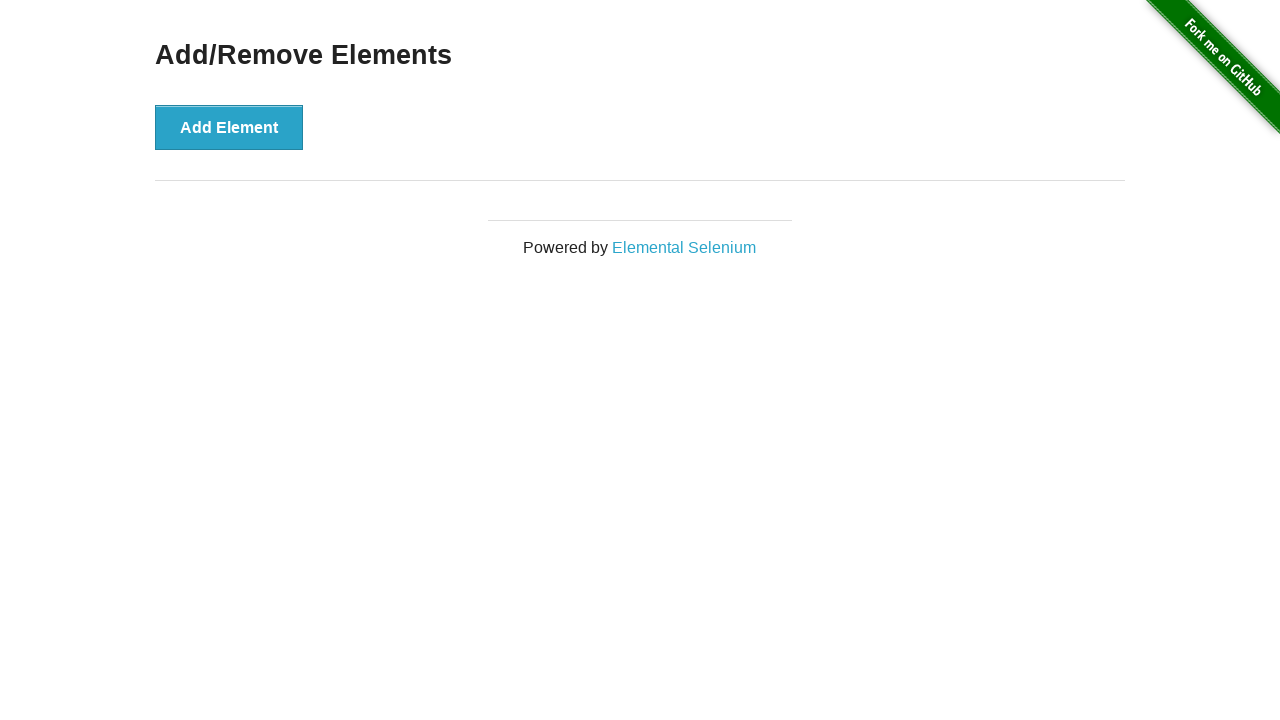

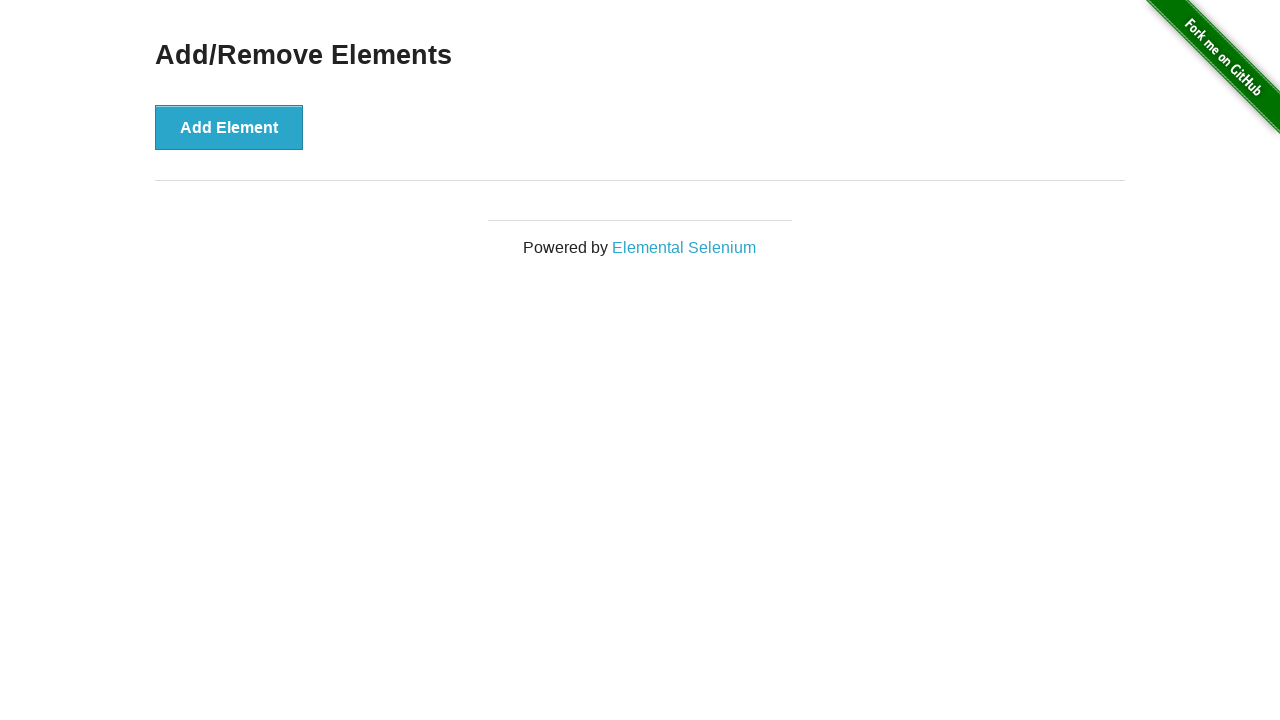